Tests dropdown selection functionality on the OrangeHRM contact sales page by selecting a country value from a select dropdown element

Starting URL: https://www.orangehrm.com/en/contact-sales/

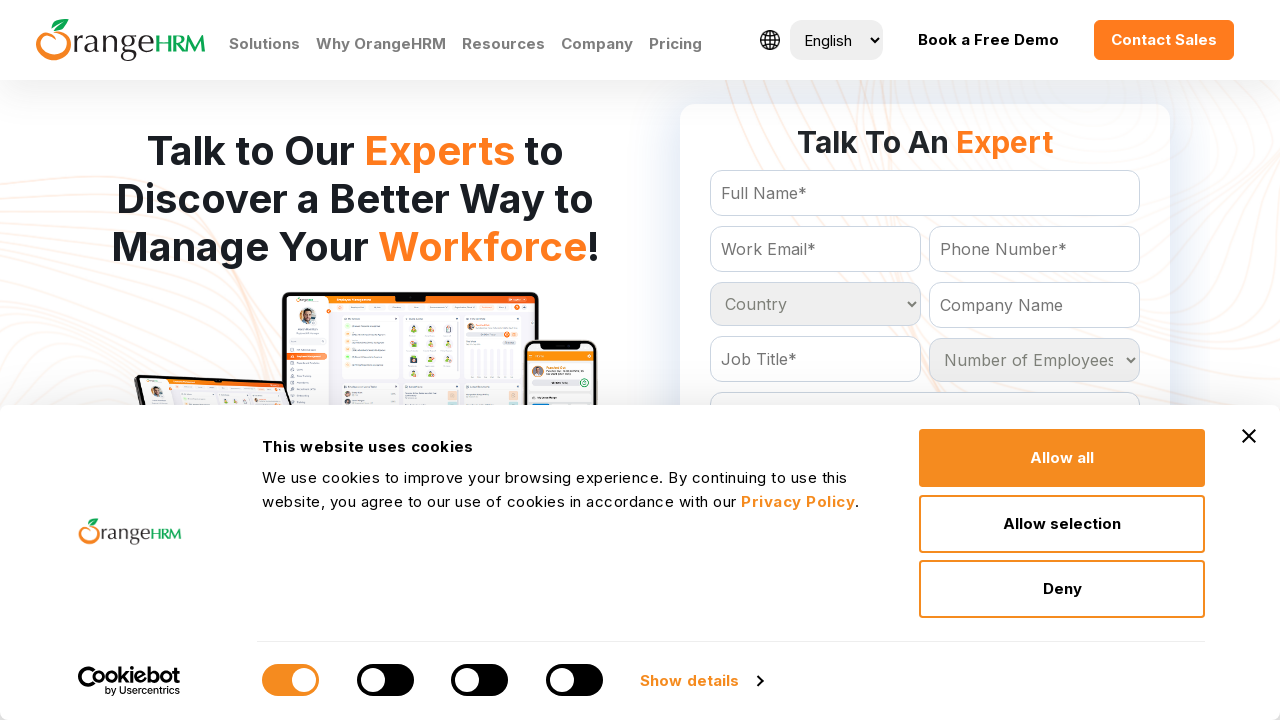

Waited for country dropdown selector to load
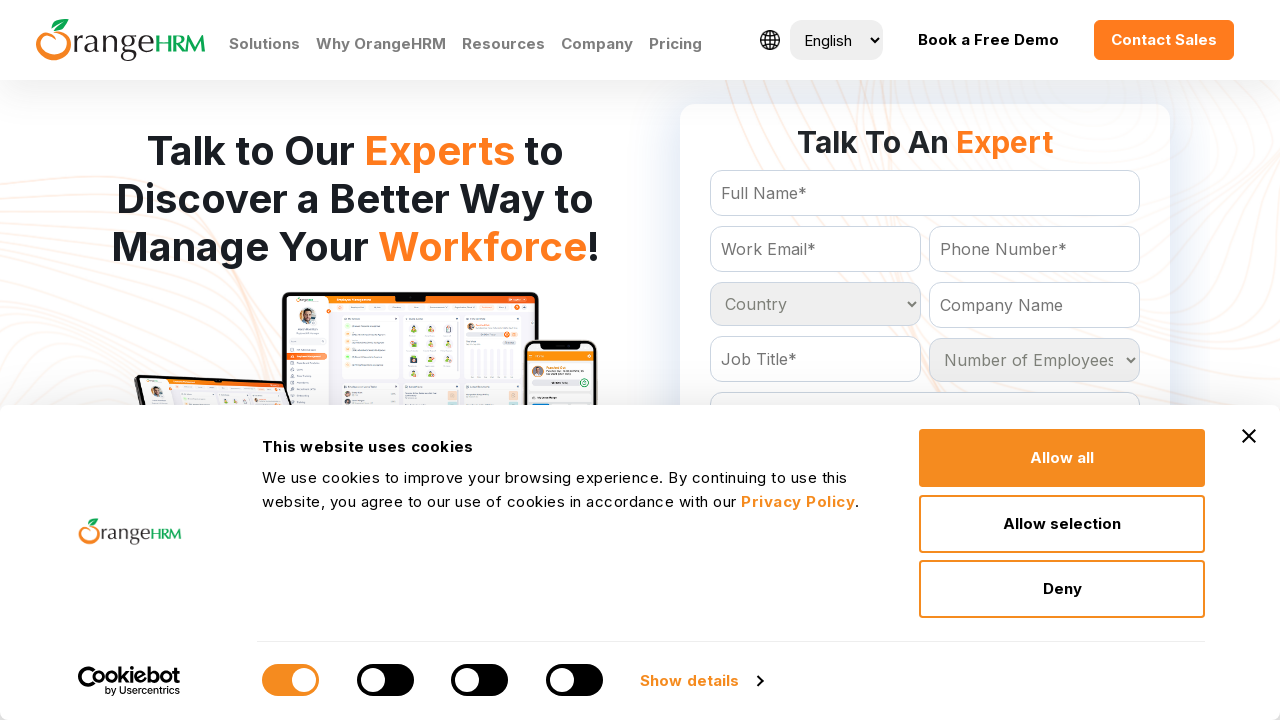

Selected 'India' from the country dropdown on #Form_getForm_Country
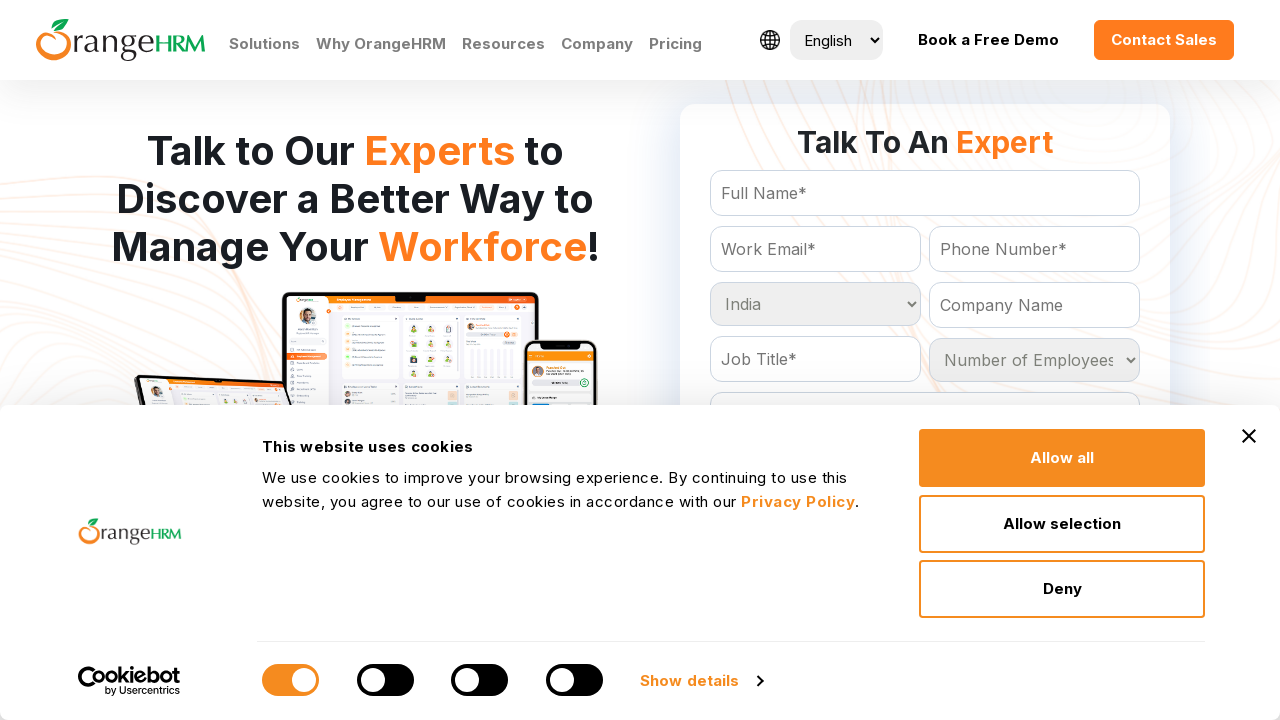

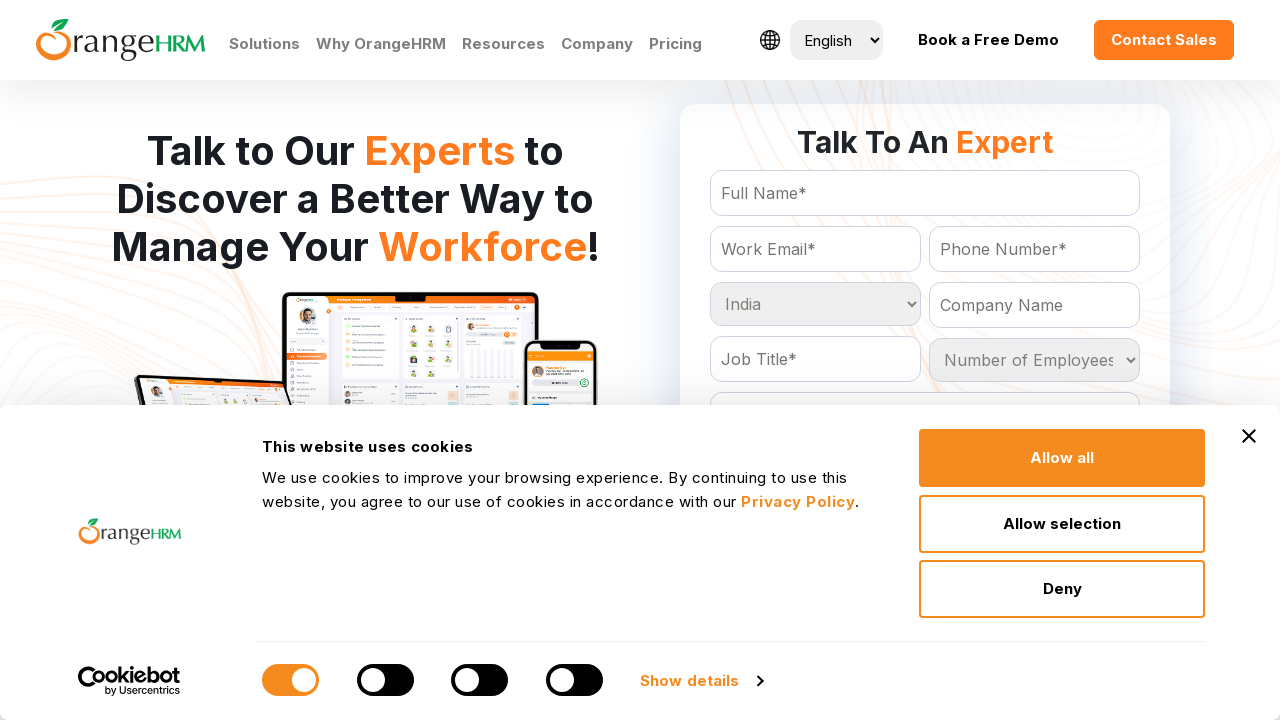